Tests text input functionality by entering text into a form field and clicking a button

Starting URL: https://formy-project.herokuapp.com/keypress

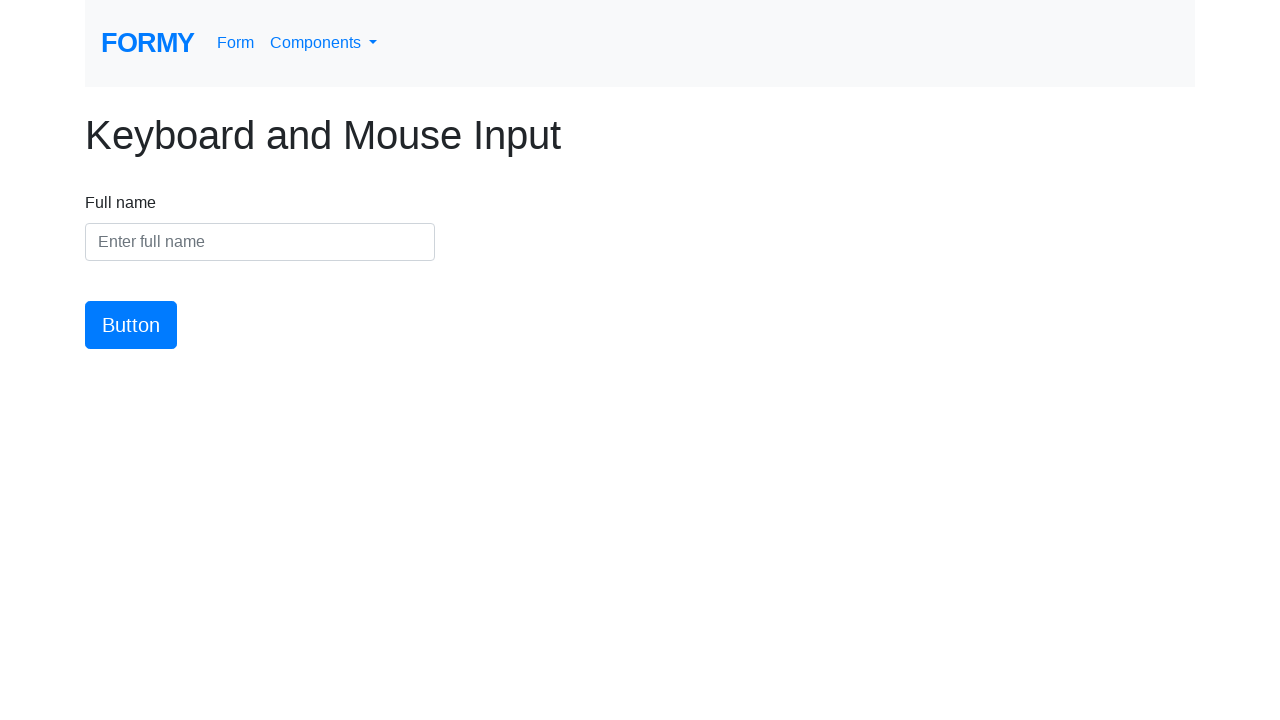

Clicked on the name text field at (260, 242) on #name
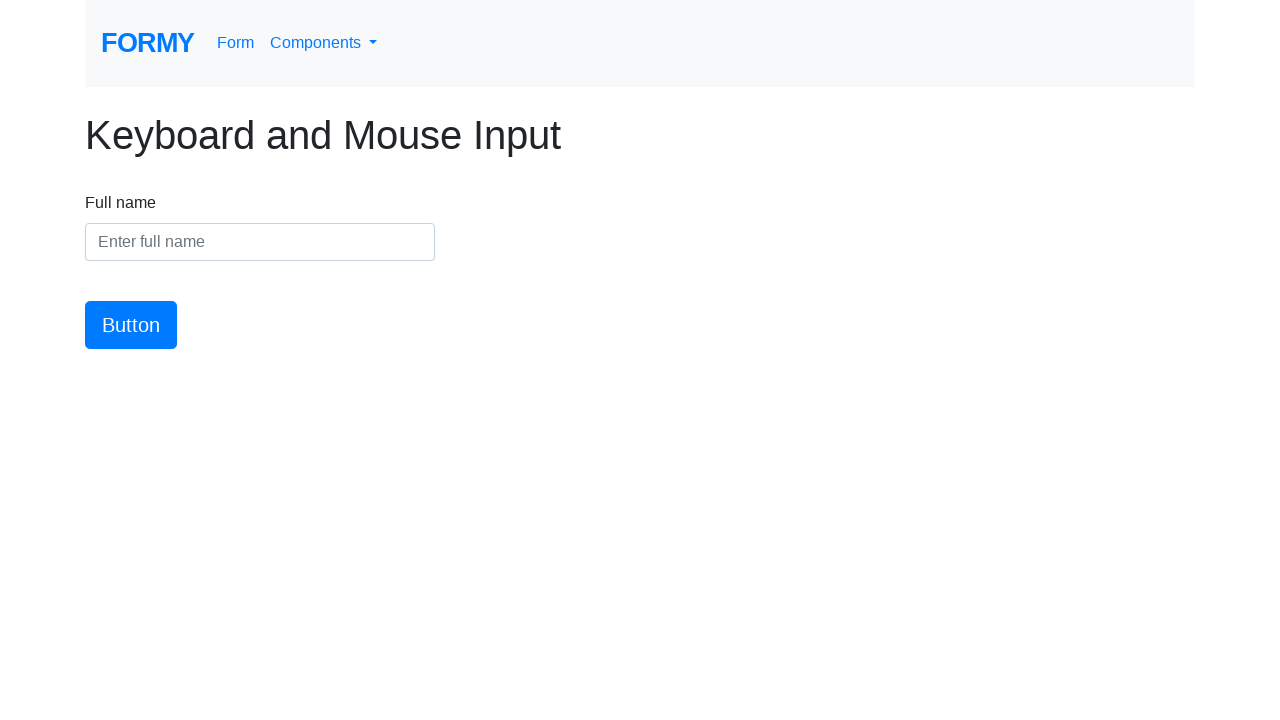

Entered 'John Smith' into the name field on #name
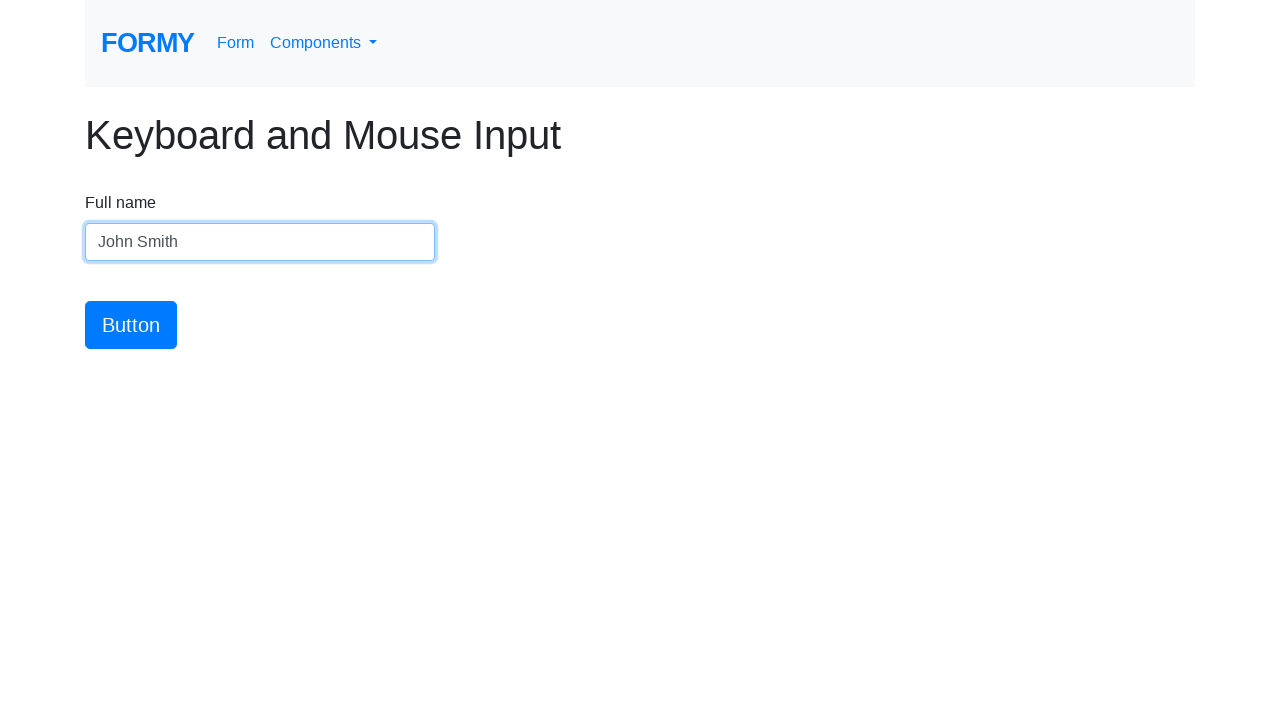

Clicked the submit button at (131, 325) on #button
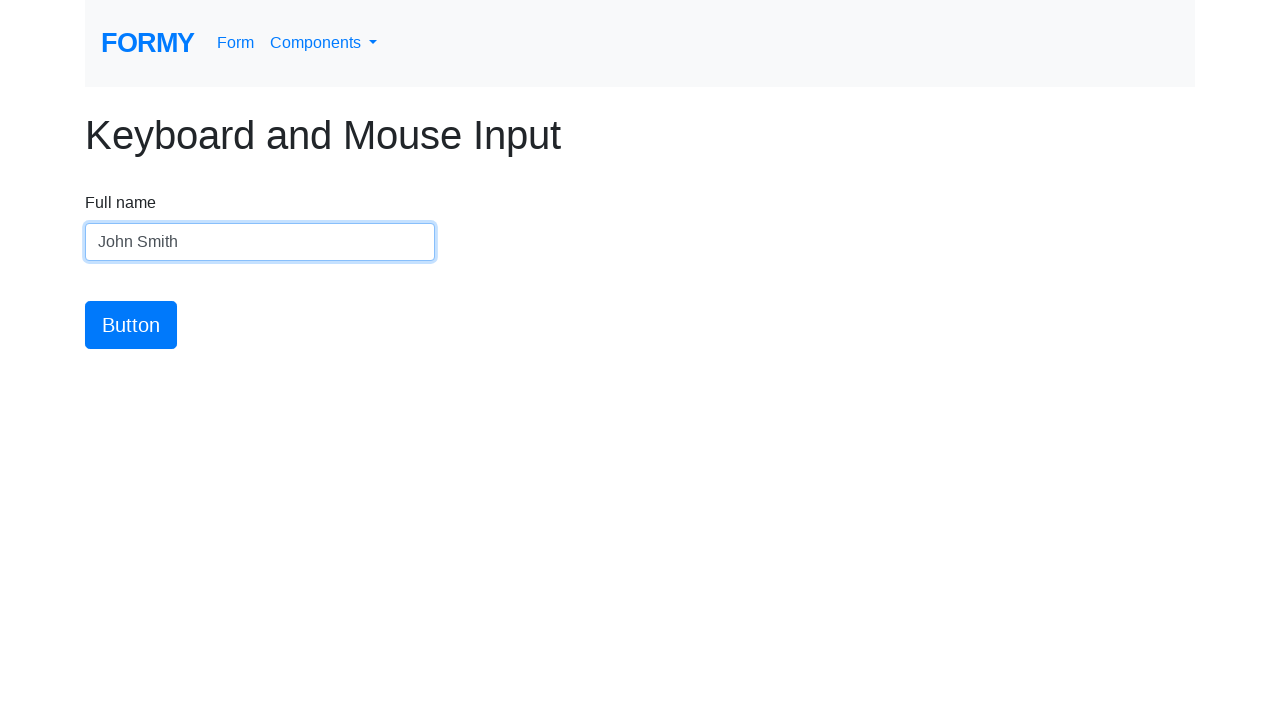

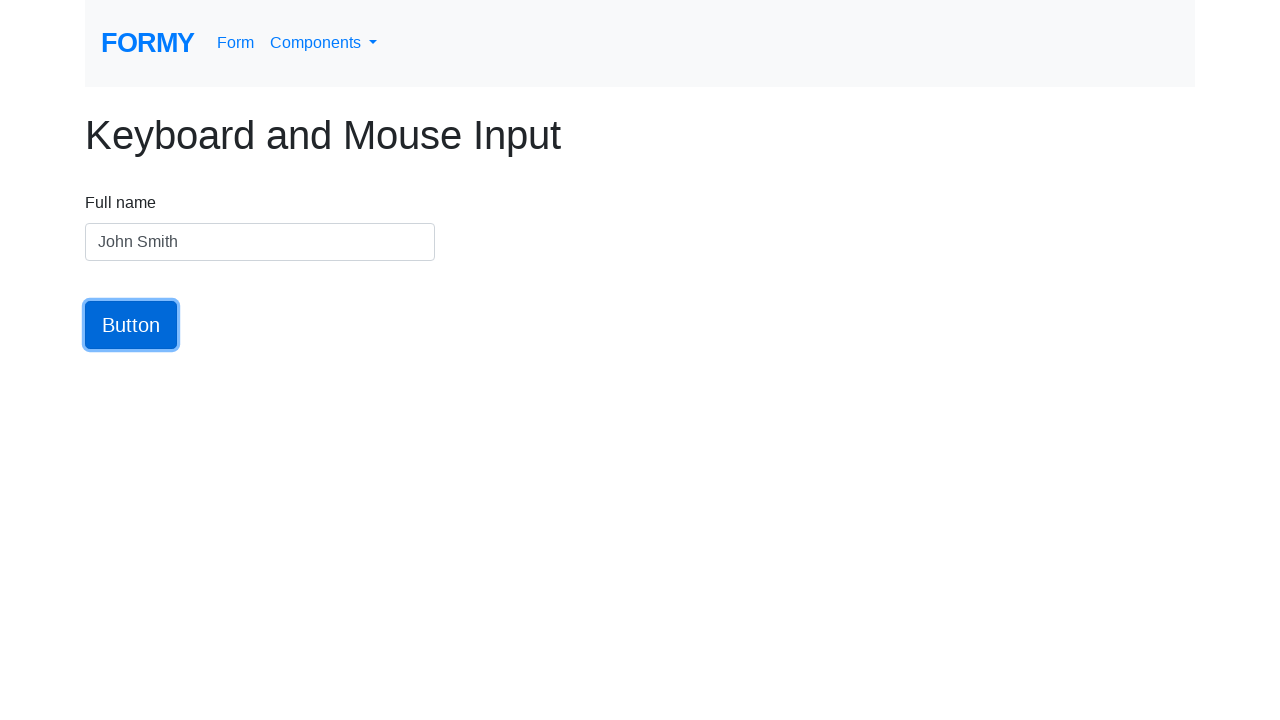